Tests that the complete all checkbox updates state when individual items are completed or cleared

Starting URL: https://demo.playwright.dev/todomvc

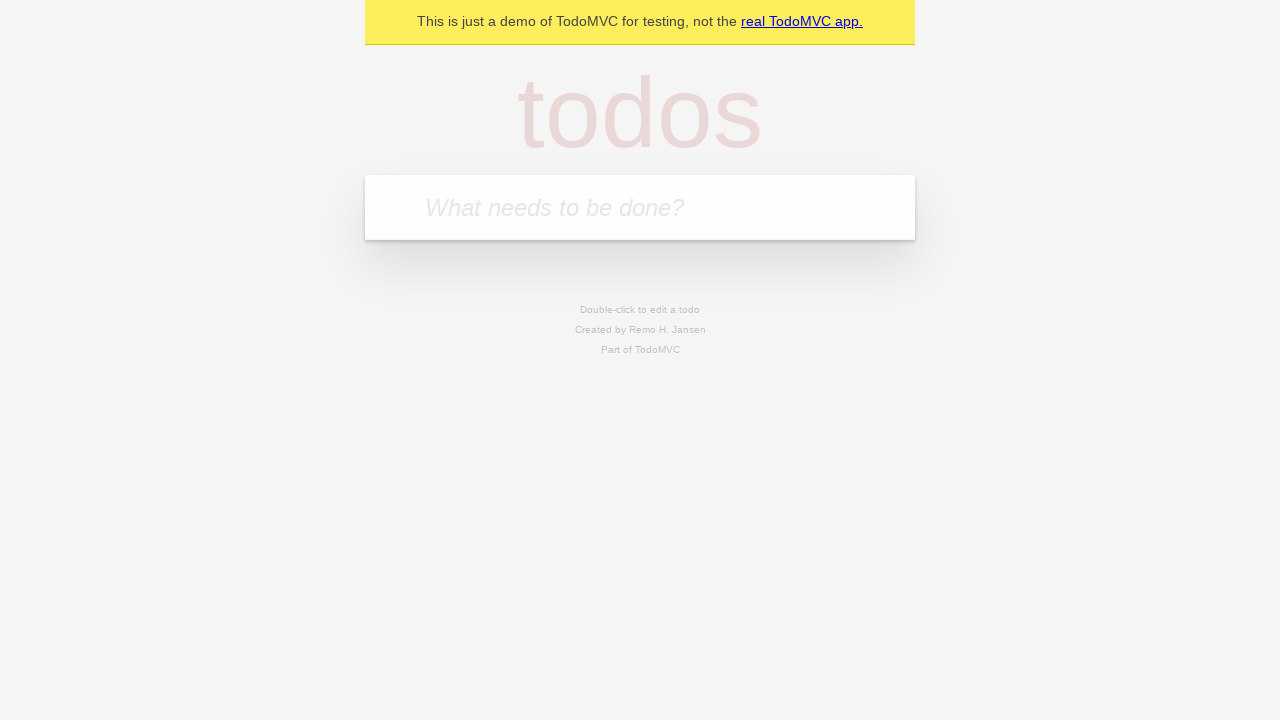

Filled todo input with 'buy some cheese' on internal:attr=[placeholder="What needs to be done?"i]
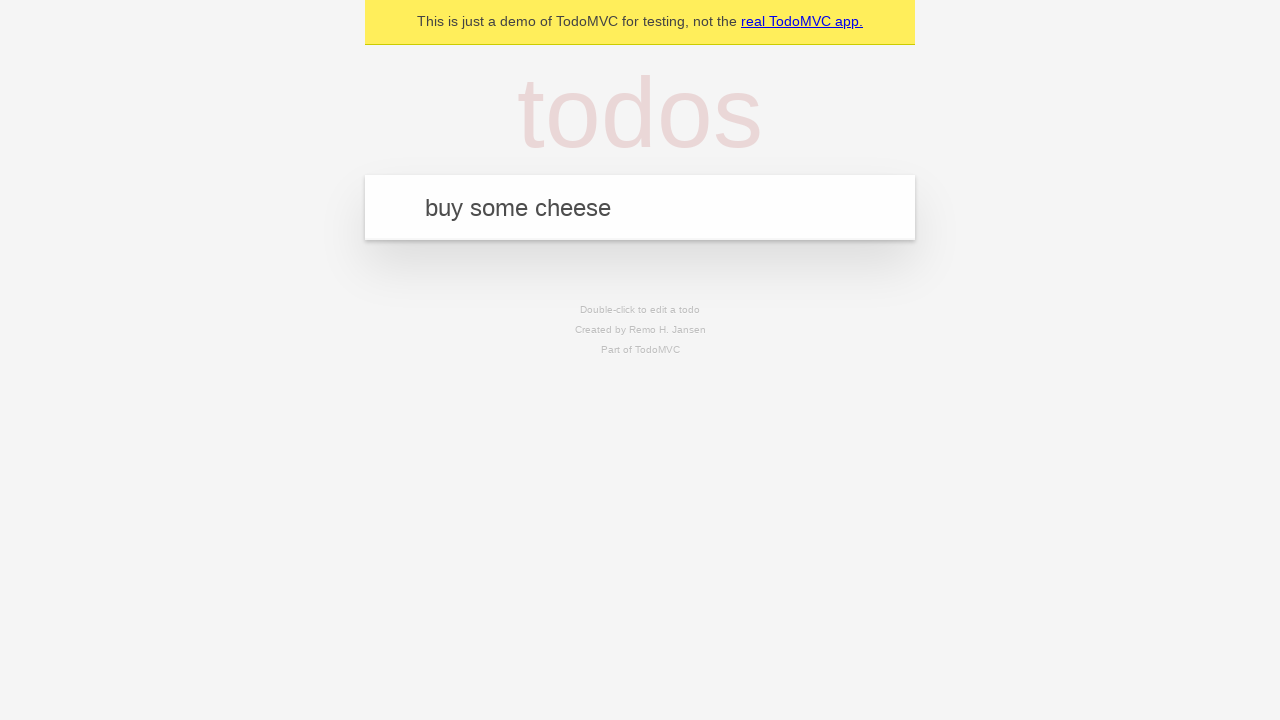

Pressed Enter to create first todo on internal:attr=[placeholder="What needs to be done?"i]
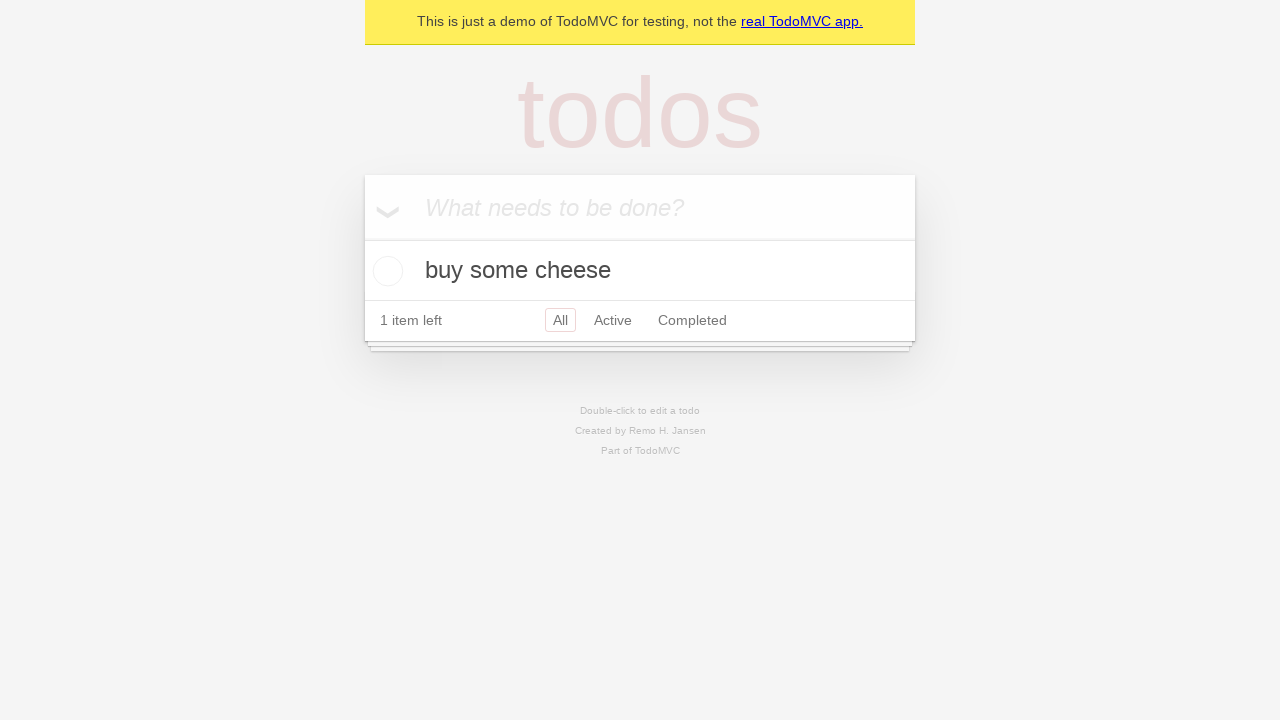

Filled todo input with 'feed the cat' on internal:attr=[placeholder="What needs to be done?"i]
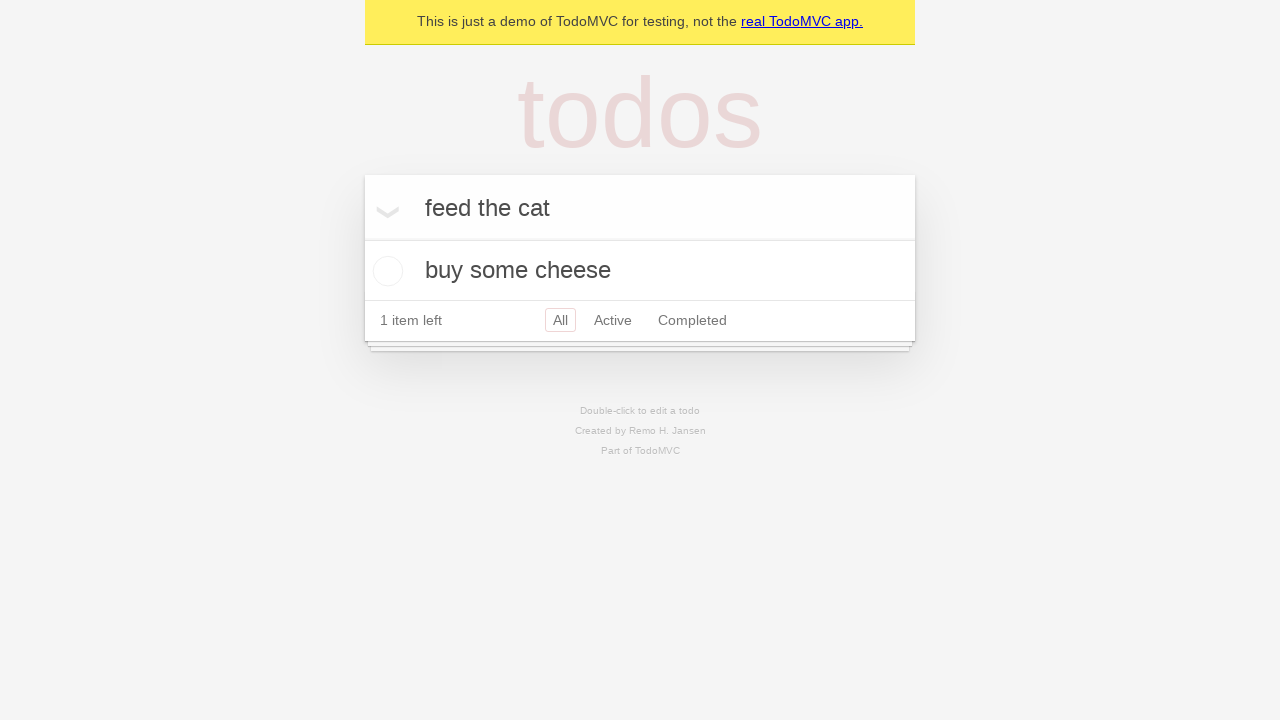

Pressed Enter to create second todo on internal:attr=[placeholder="What needs to be done?"i]
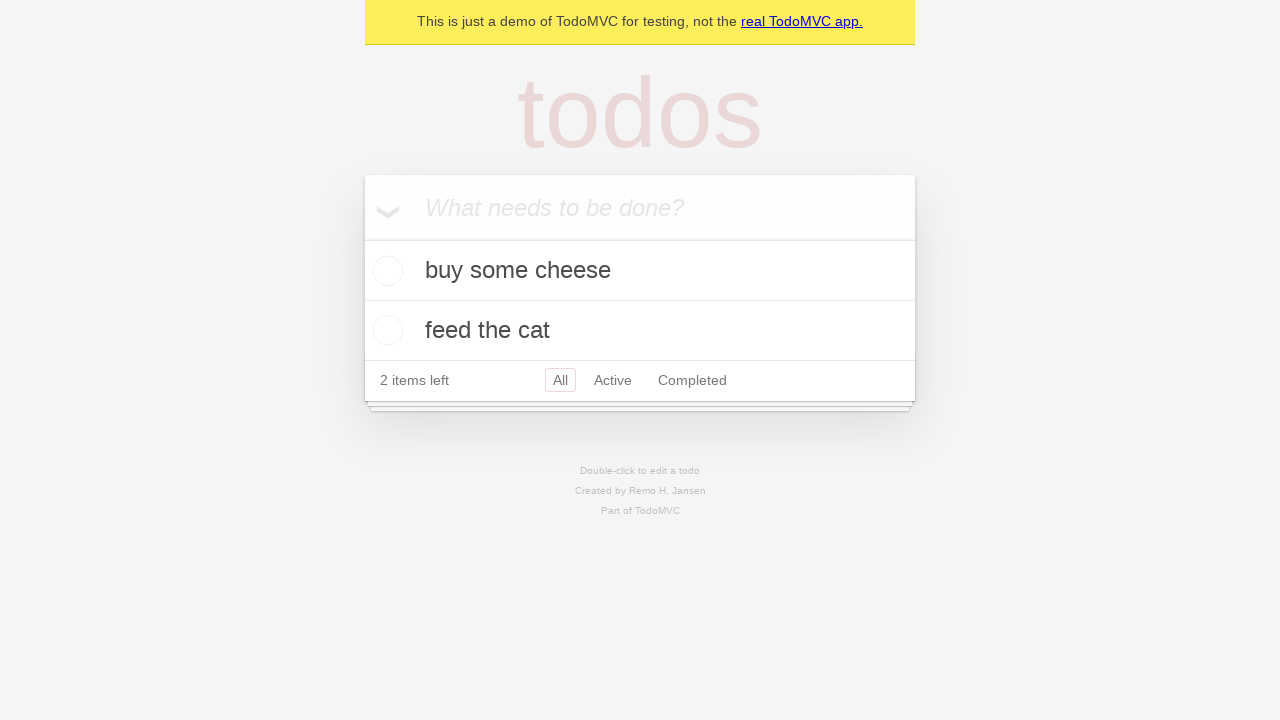

Filled todo input with 'book a doctors appointment' on internal:attr=[placeholder="What needs to be done?"i]
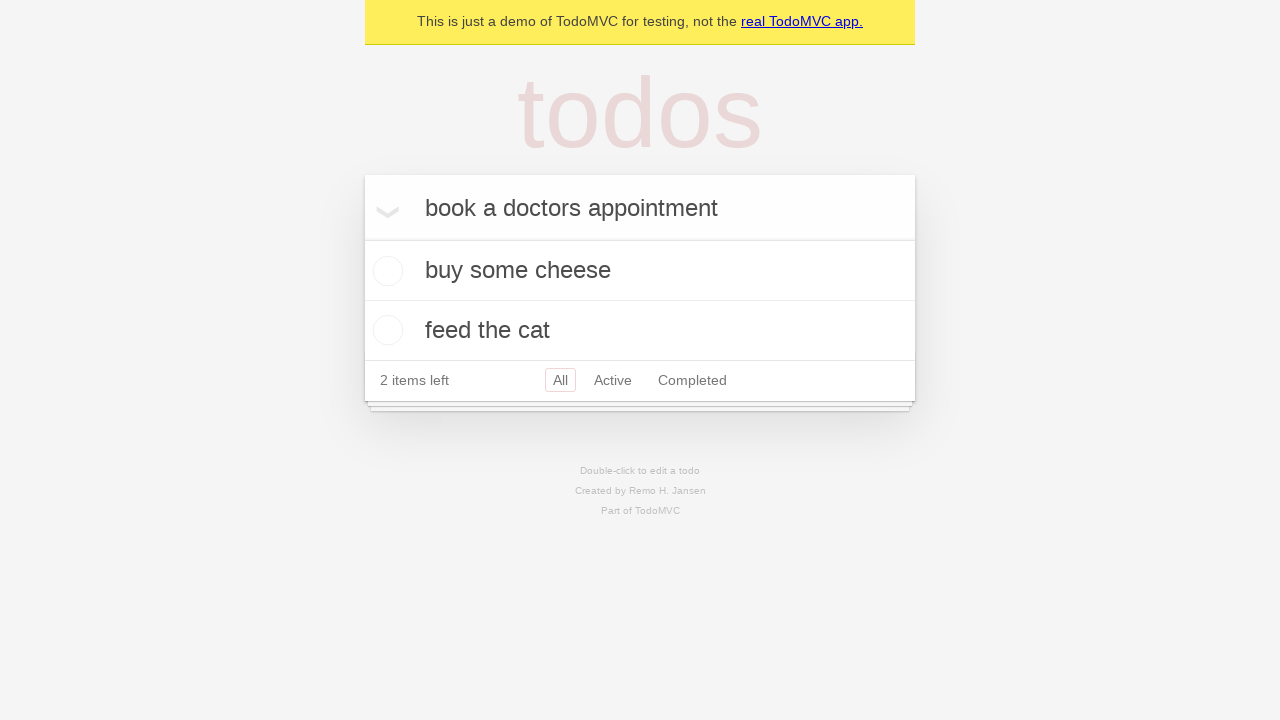

Pressed Enter to create third todo on internal:attr=[placeholder="What needs to be done?"i]
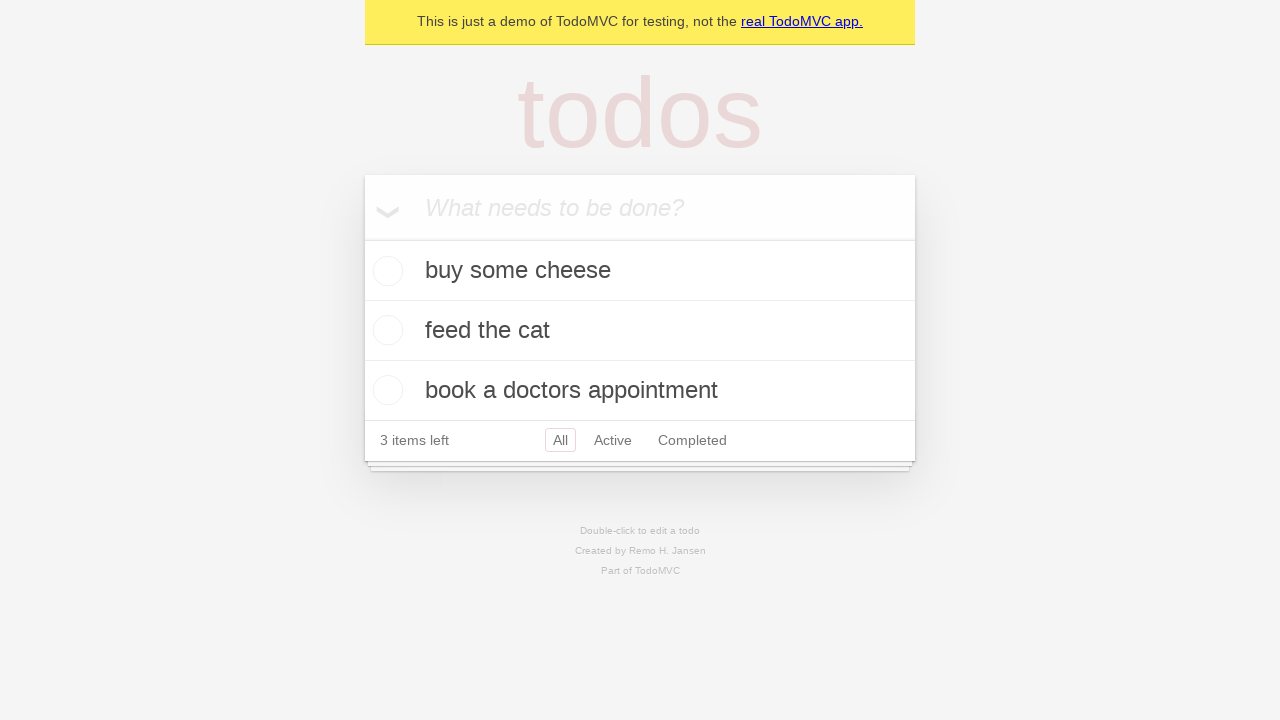

Checked 'Mark all as complete' checkbox at (362, 238) on internal:label="Mark all as complete"i
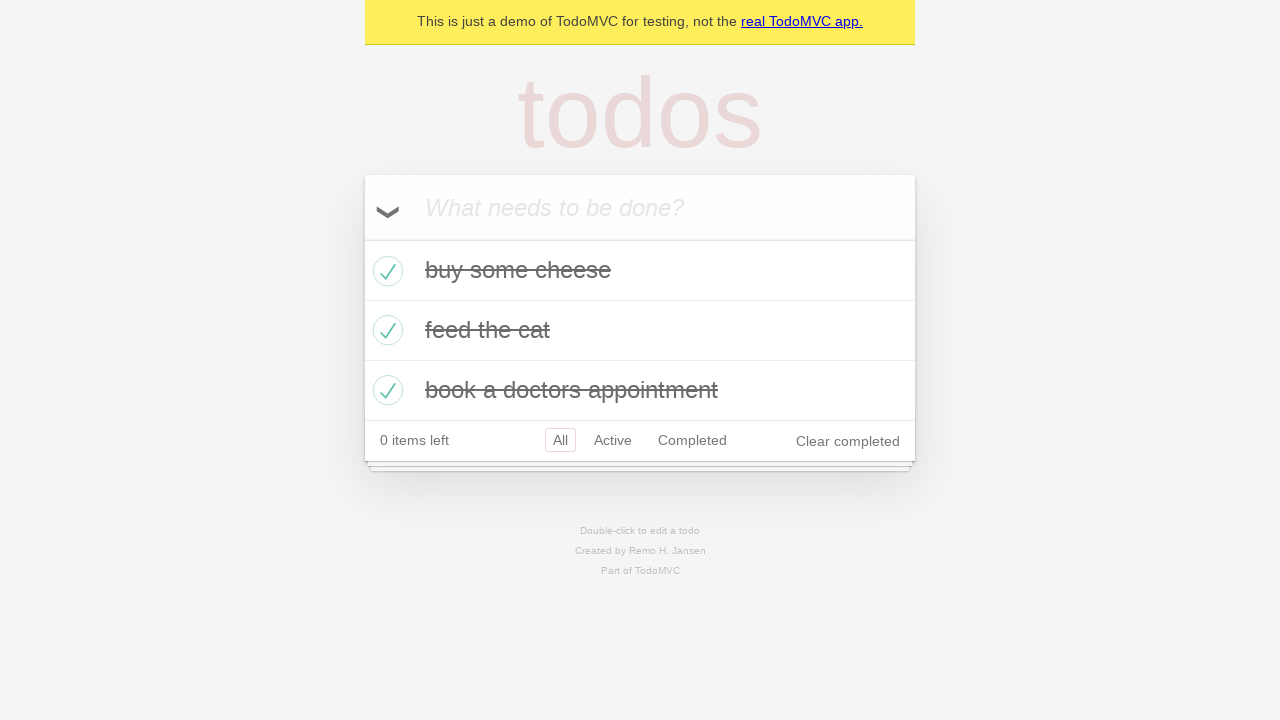

Unchecked the first todo item checkbox at (385, 271) on internal:testid=[data-testid="todo-item"s] >> nth=0 >> internal:role=checkbox
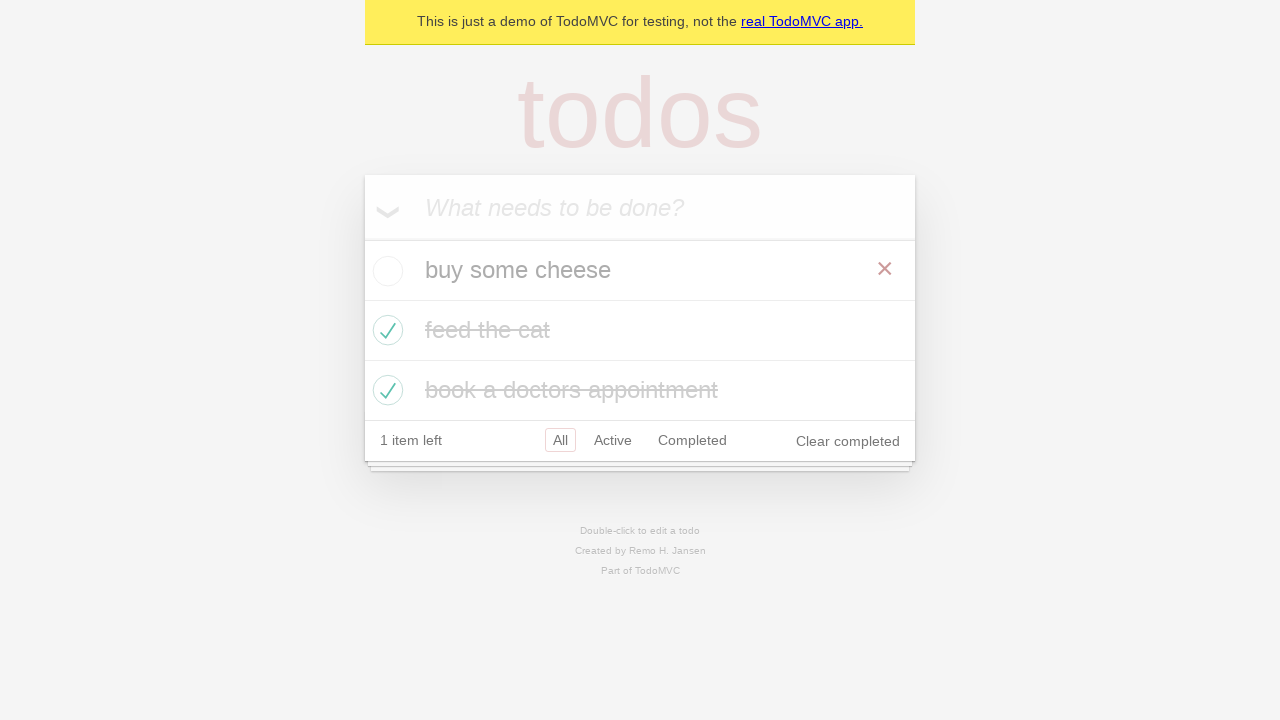

Checked the first todo item checkbox again at (385, 271) on internal:testid=[data-testid="todo-item"s] >> nth=0 >> internal:role=checkbox
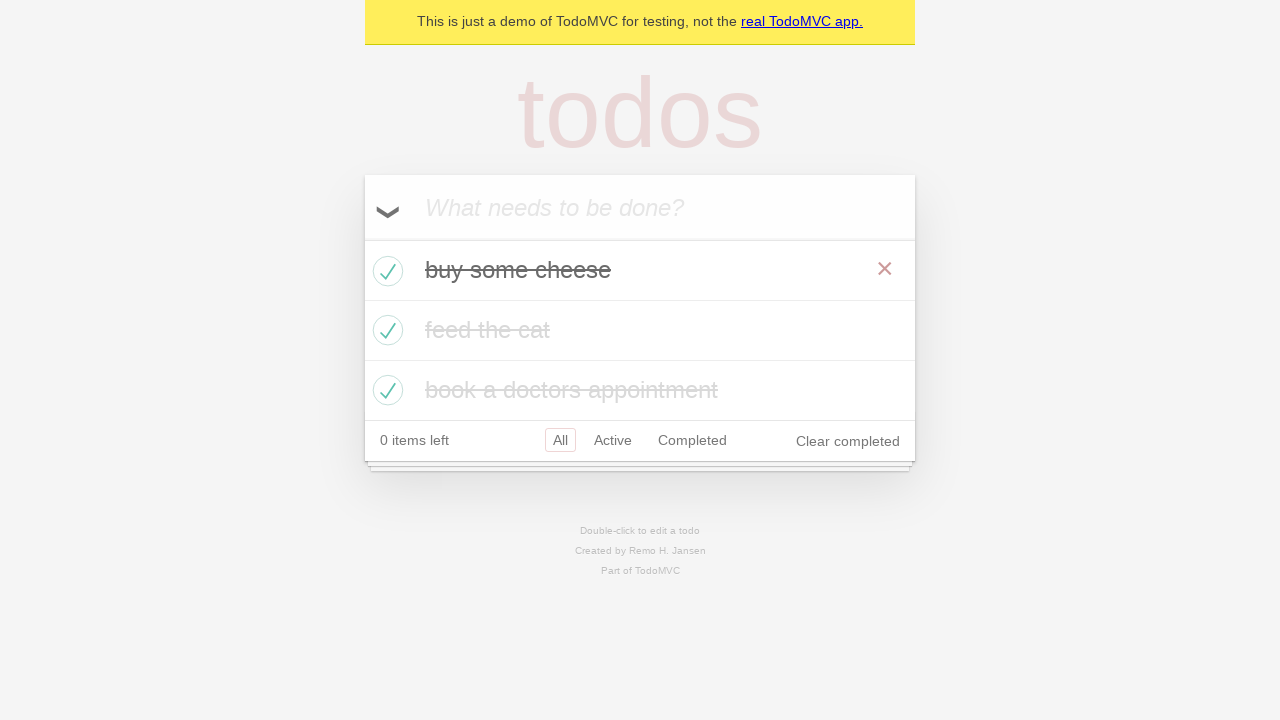

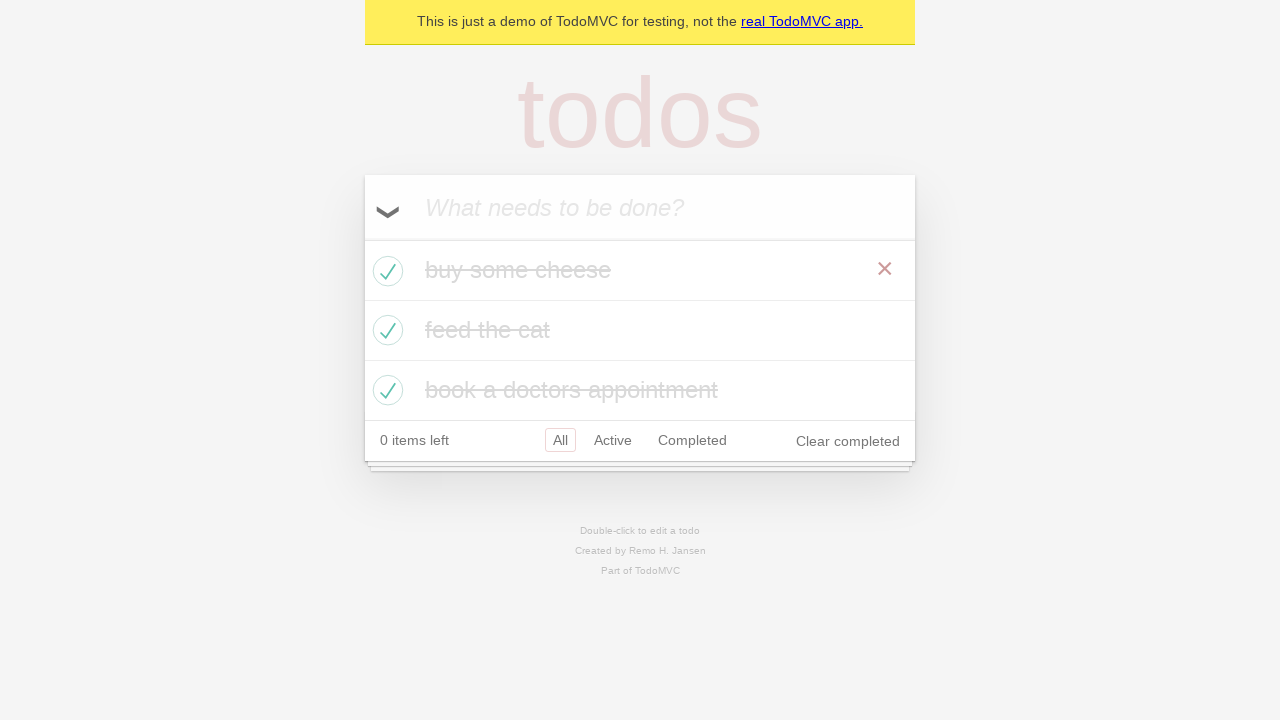